Tests clicking a button with dynamic class attributes multiple times, handling the resulting alert dialog, and refreshing the page after each iteration

Starting URL: http://uitestingplayground.com/classattr

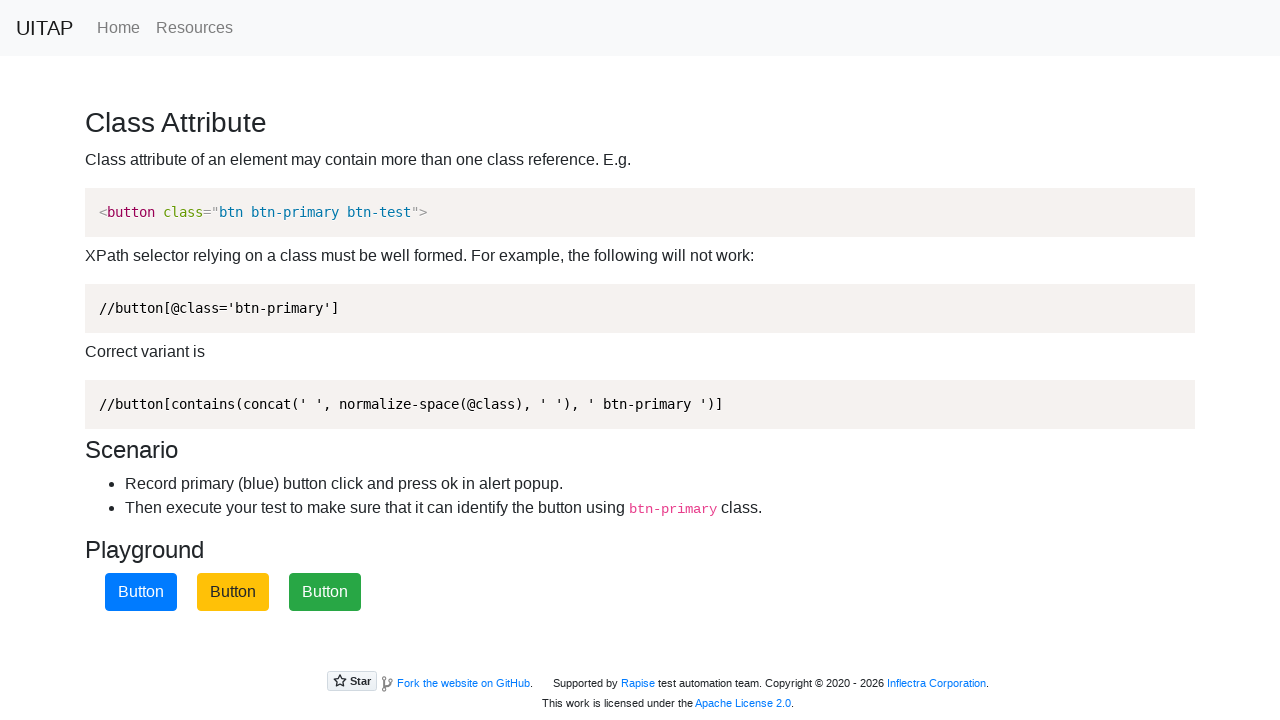

Clicked primary button (iteration 1) at (141, 592) on button.btn-primary
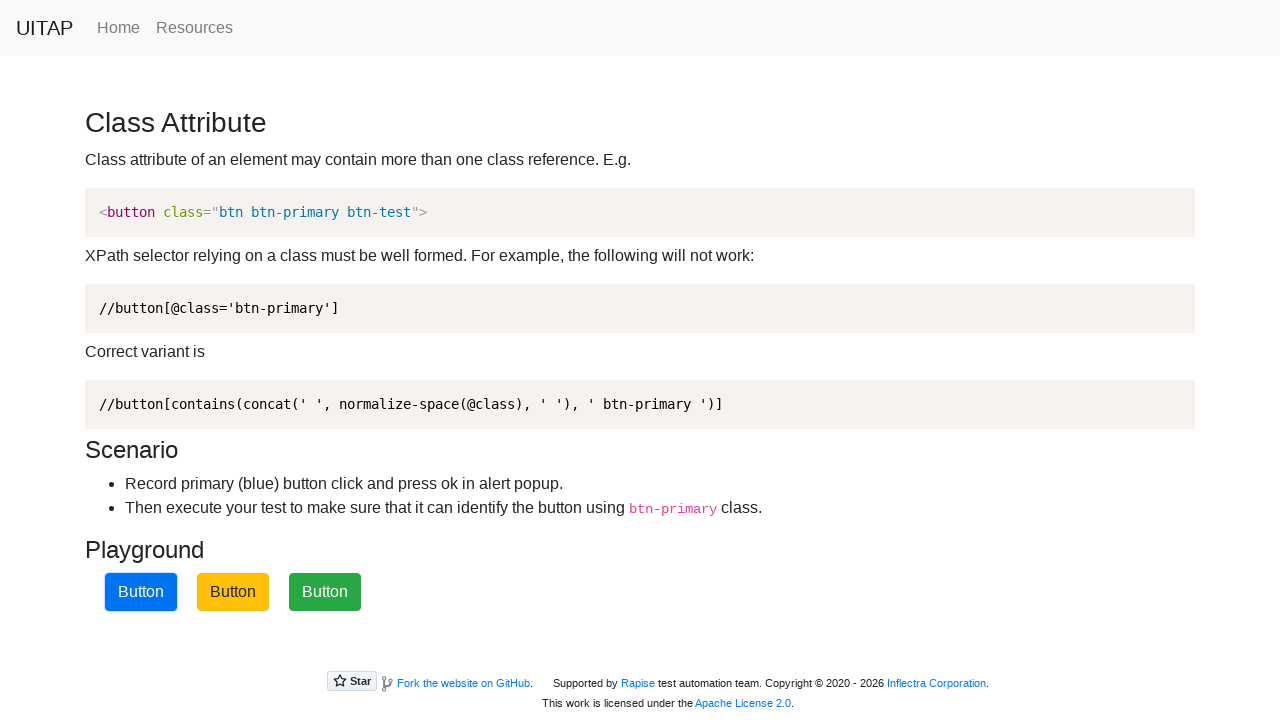

Waited 500ms for processing
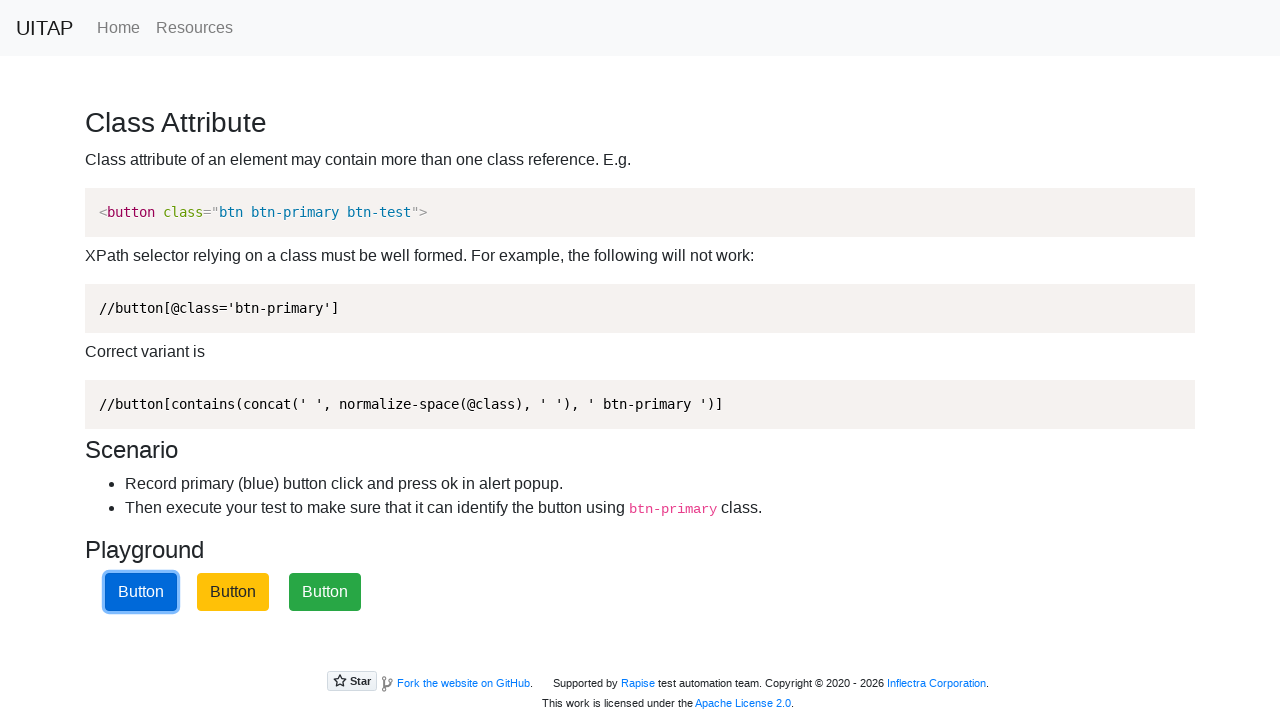

Refreshed page after iteration 1
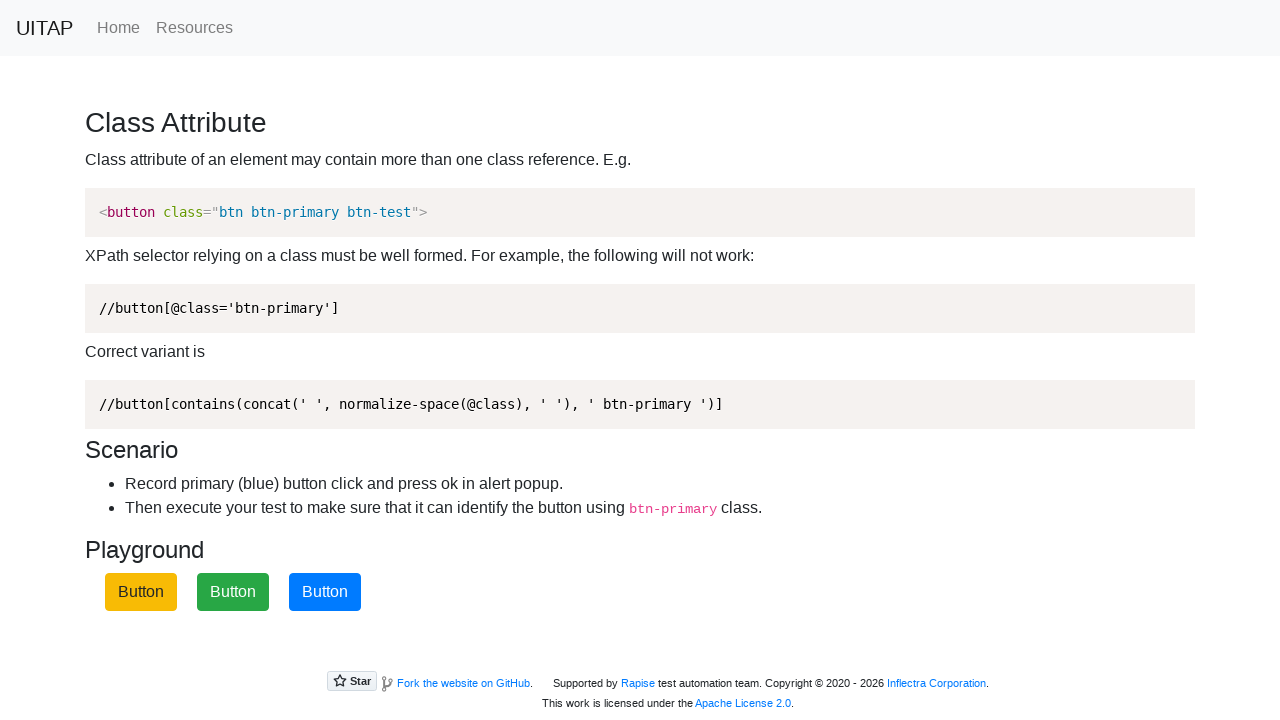

Clicked primary button (iteration 2) at (325, 592) on button.btn-primary
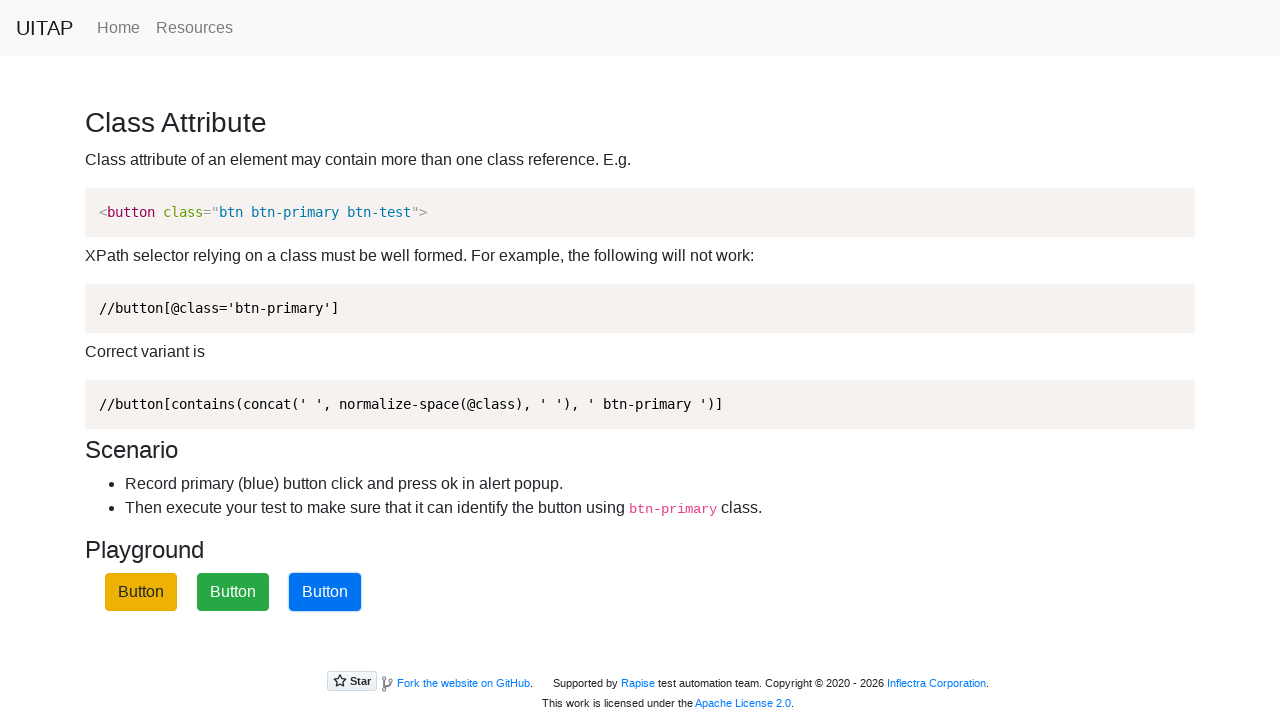

Waited 500ms for processing
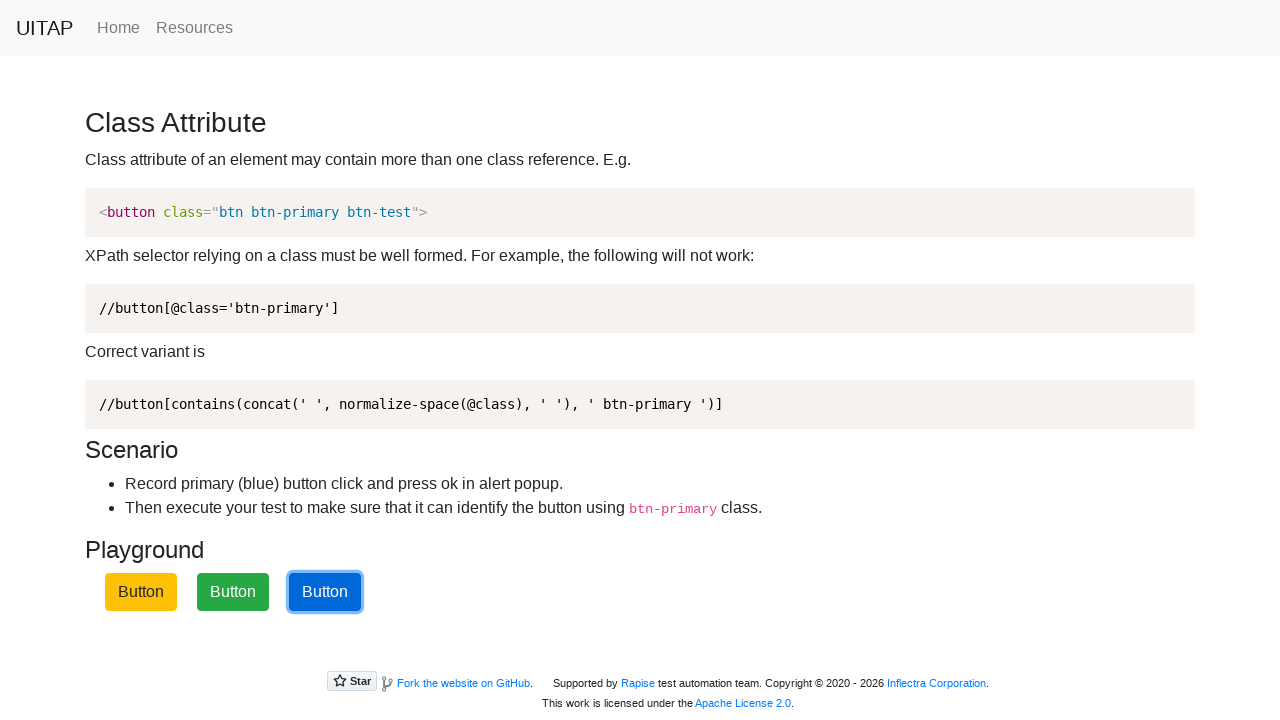

Refreshed page after iteration 2
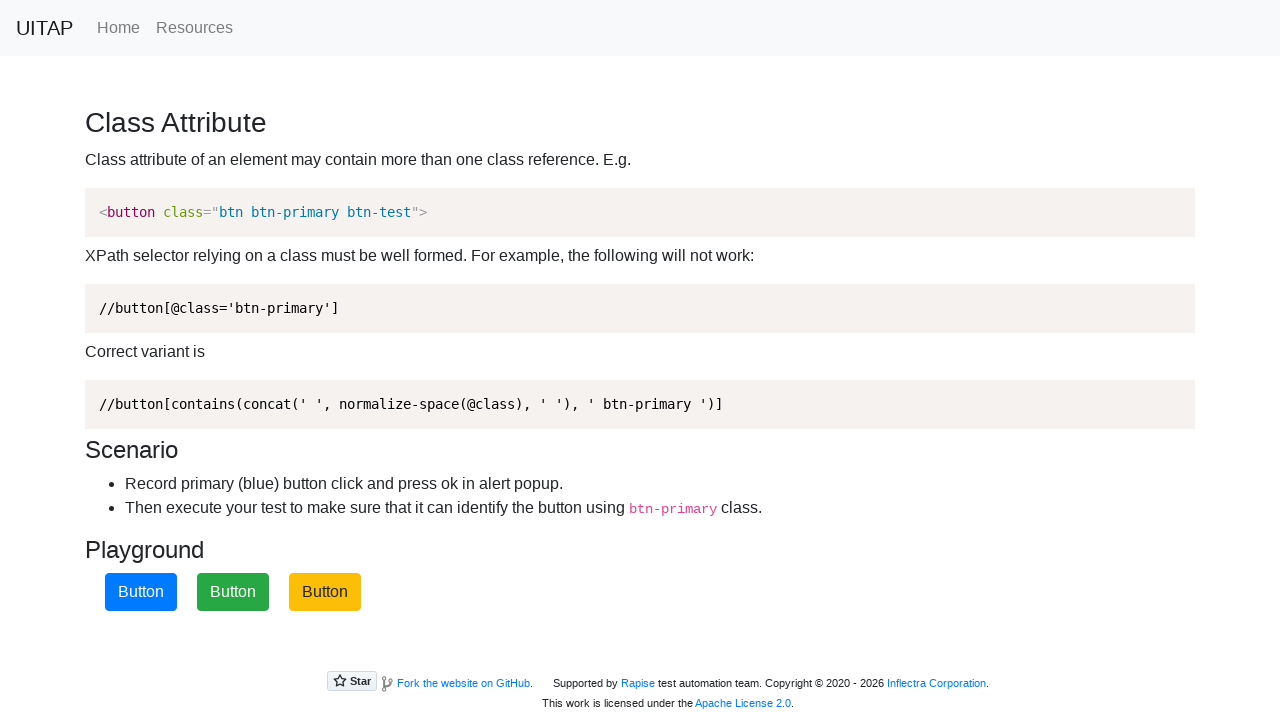

Clicked primary button (iteration 3) at (141, 592) on button.btn-primary
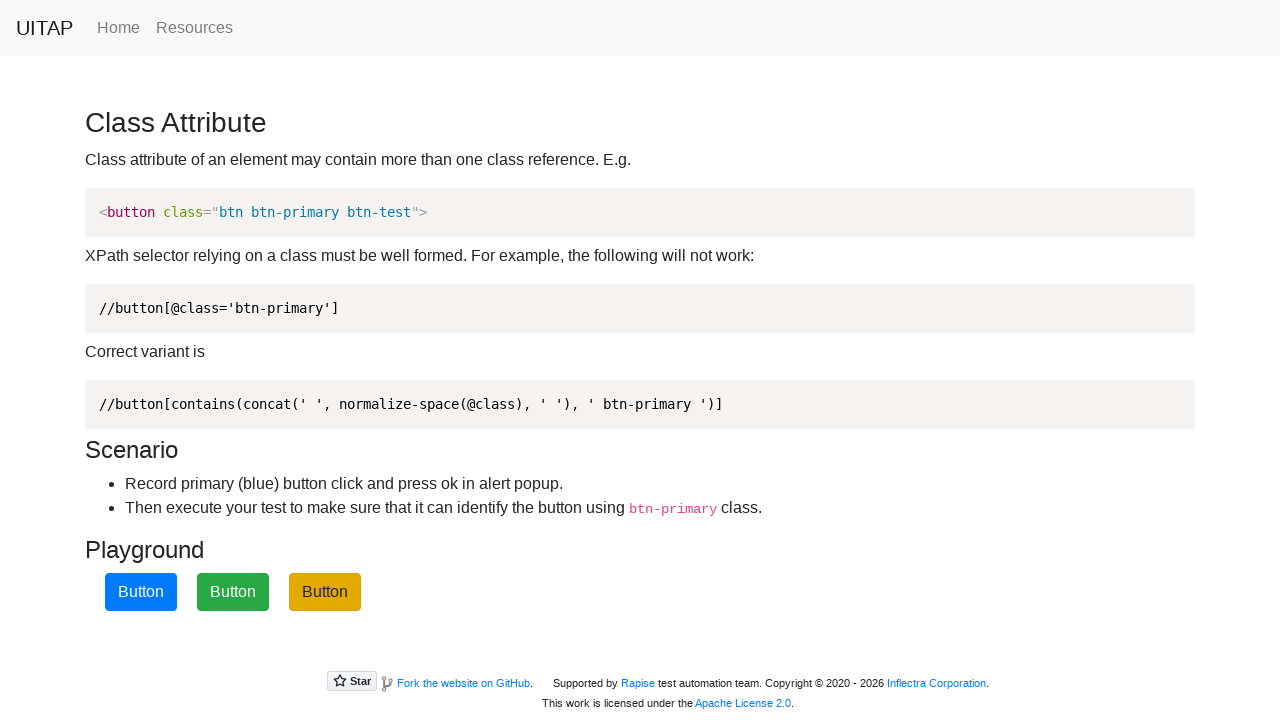

Waited 500ms for processing
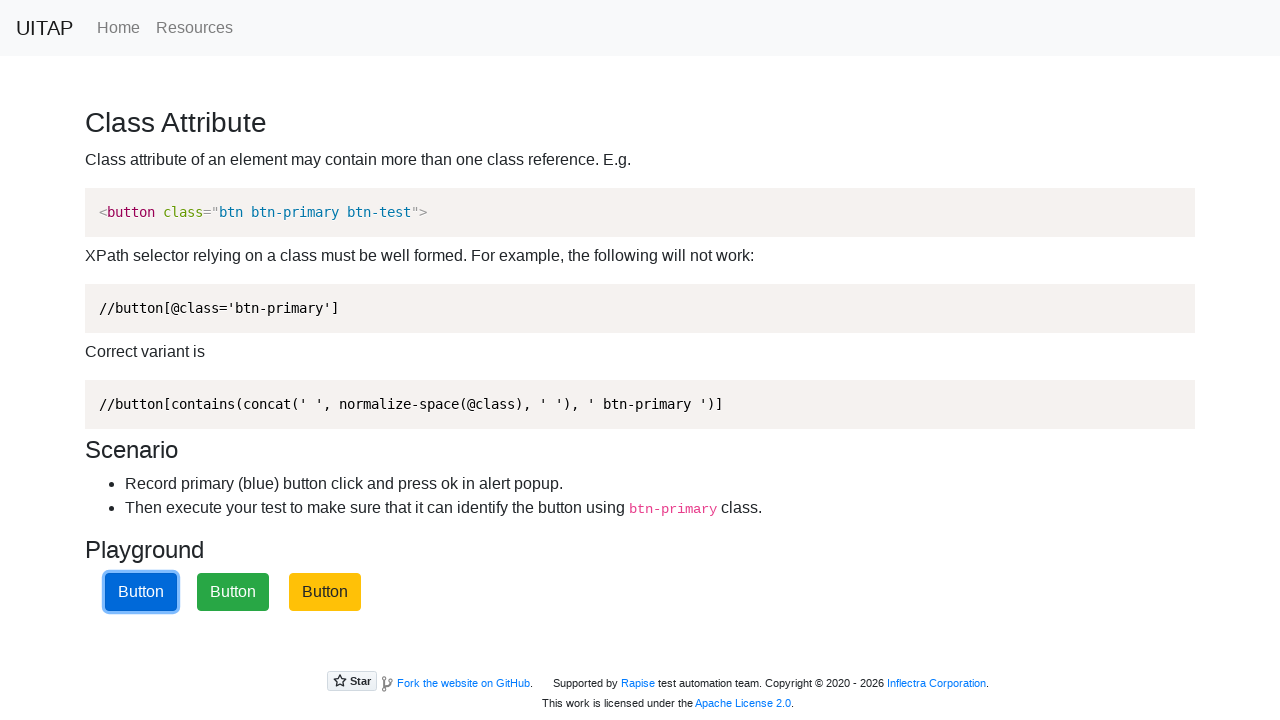

Refreshed page after iteration 3
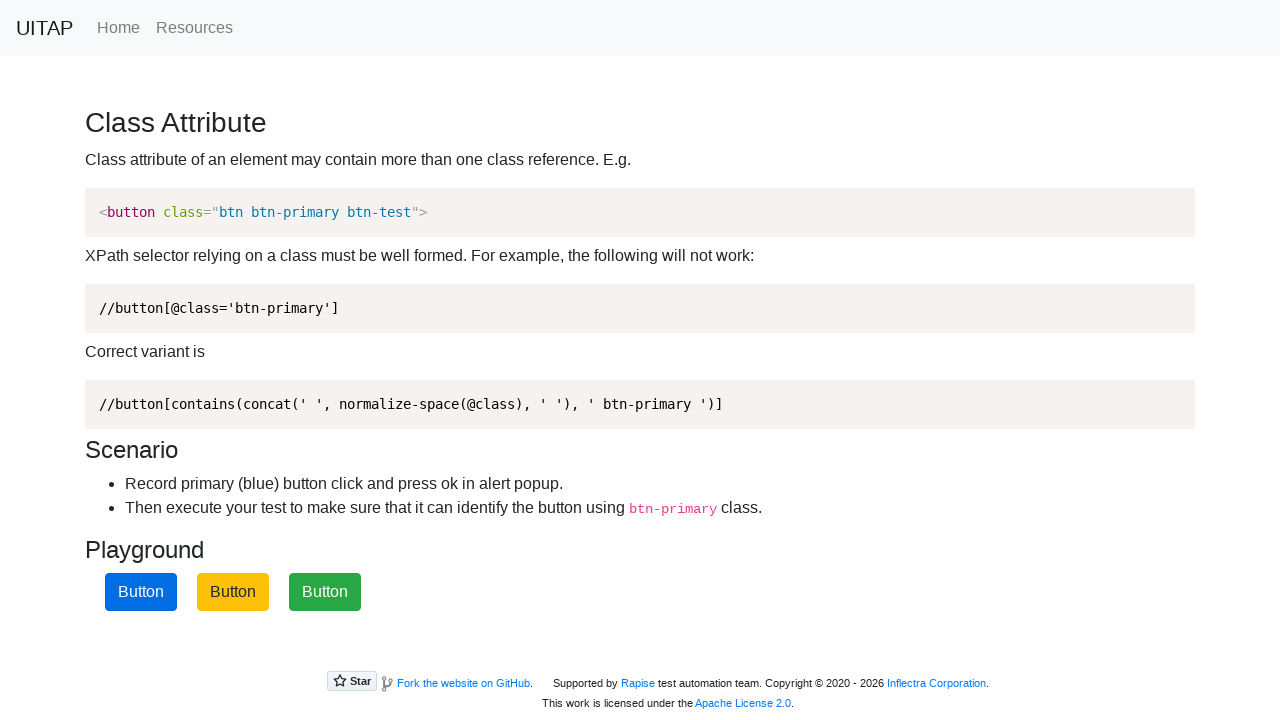

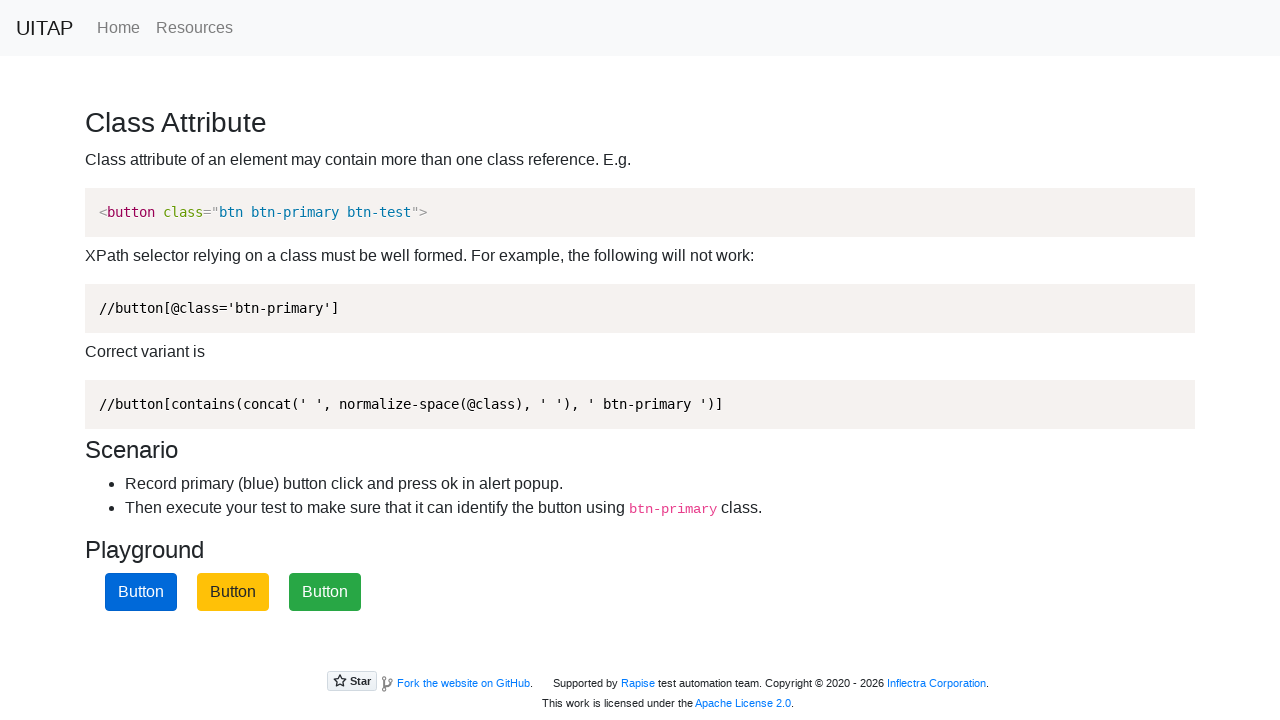